Navigates to a checkboxes page and verifies checkbox elements are present and can be checked for selection state

Starting URL: https://the-internet.herokuapp.com/checkboxes

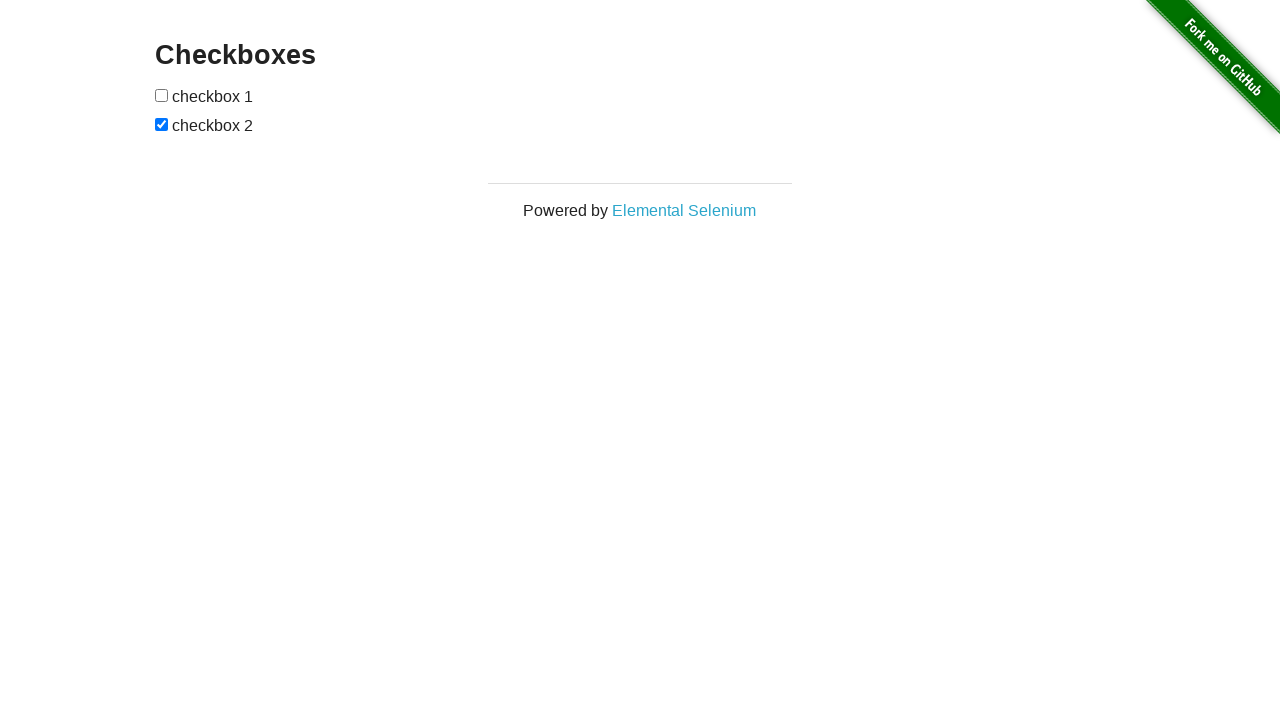

Waited for first checkbox element to be present on the page
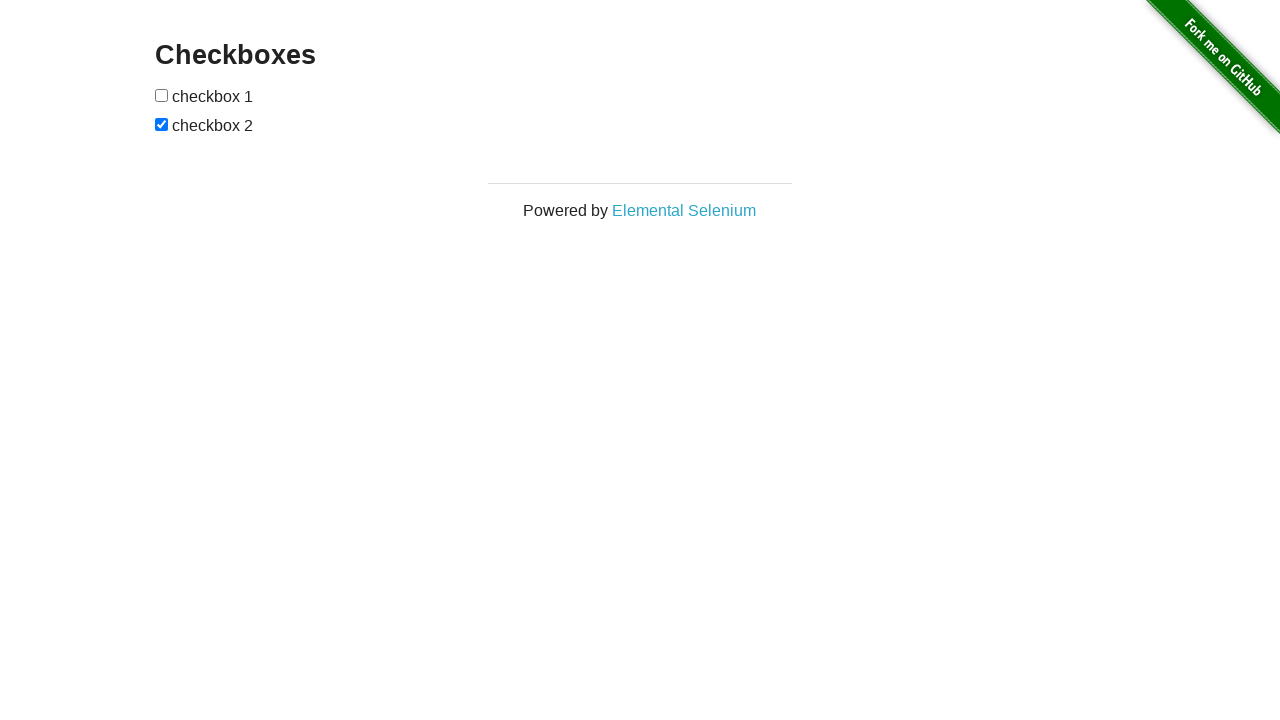

Located the first checkbox element
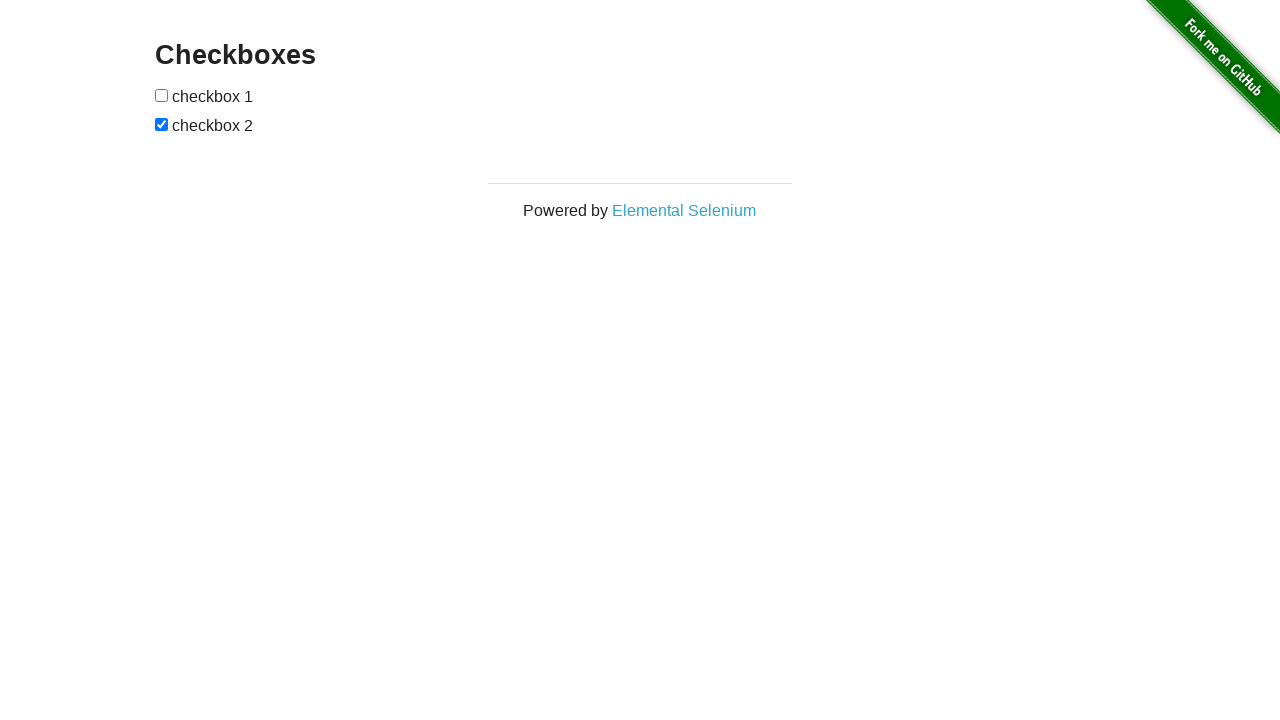

Clicked the checkbox to toggle its selection state at (162, 95) on input[type='checkbox']:first-of-type
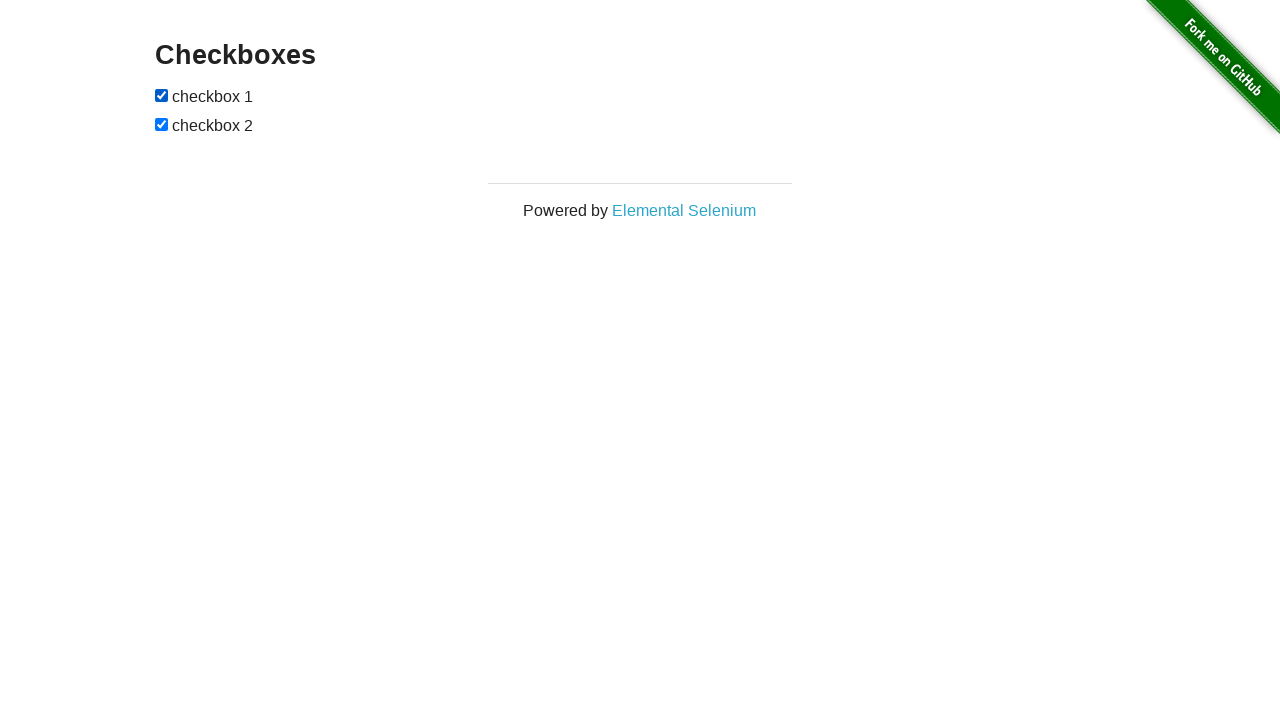

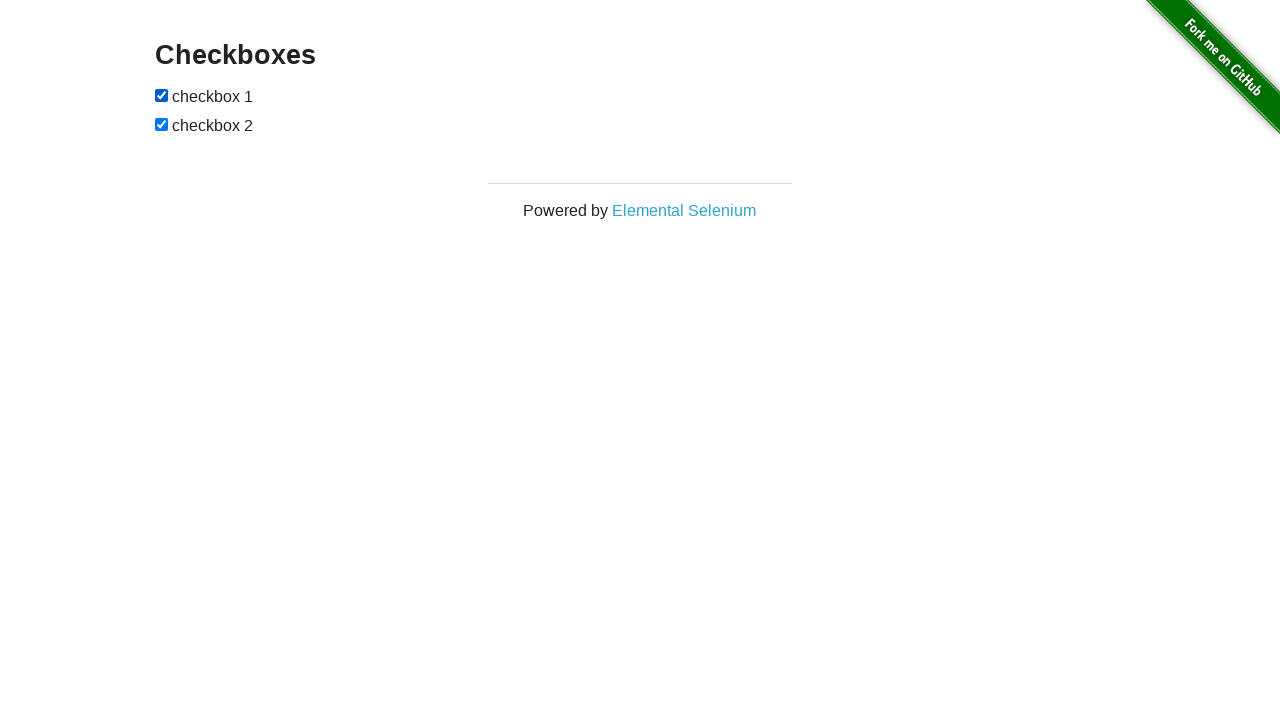